Tests the practice form by filling in personal details including name, email, phone, date of birth selection, and subject for the first data set (Deepthi Padigepati)

Starting URL: https://demoqa.com/automation-practice-form

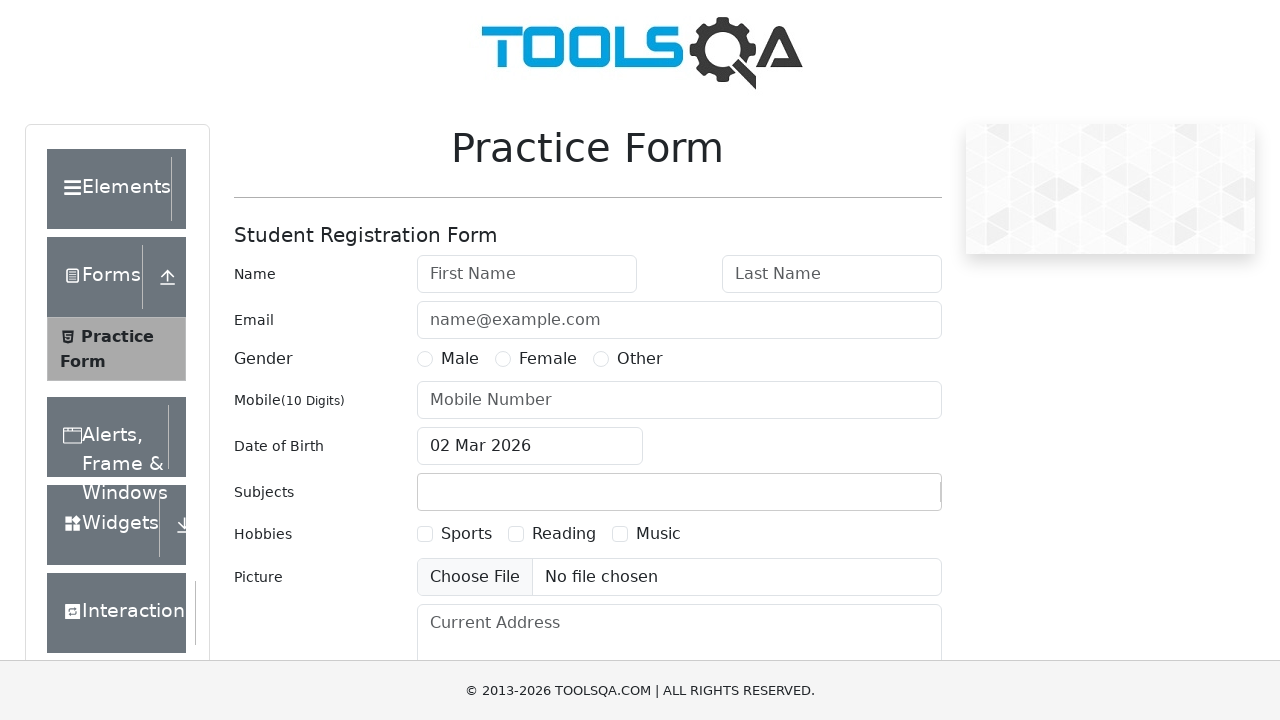

Filled first name field with 'Deepthi' on input#firstName
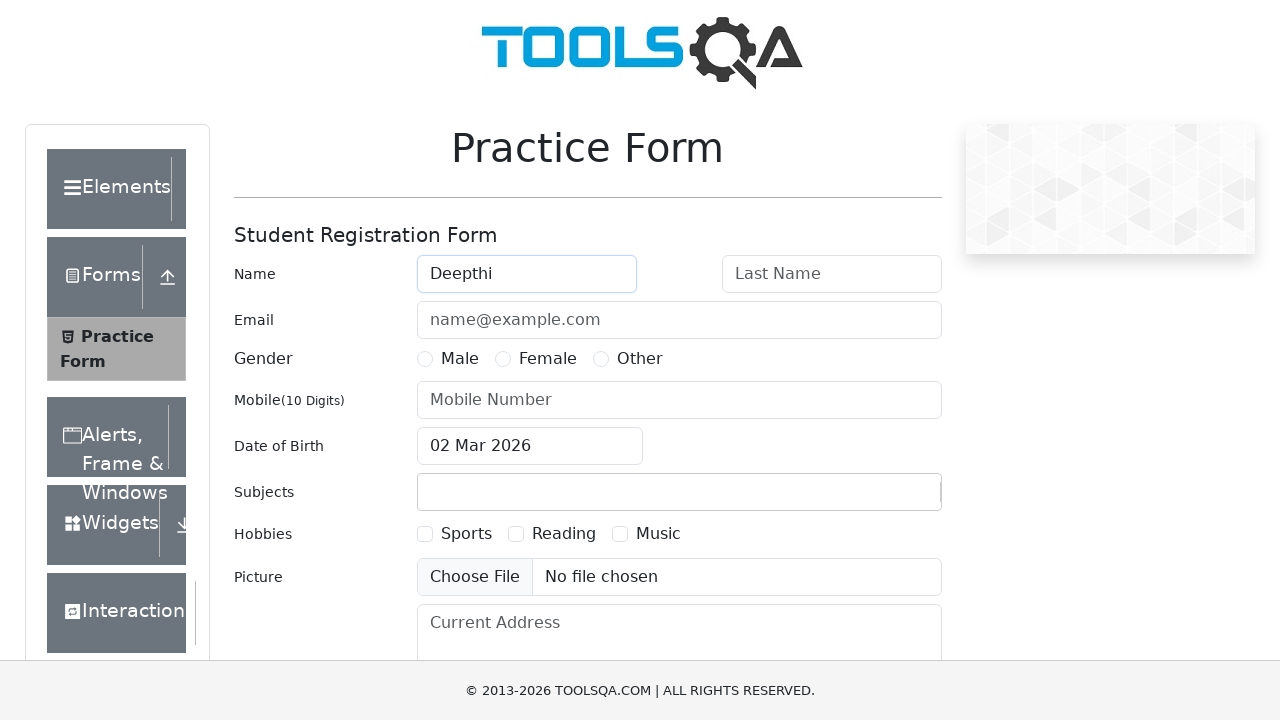

Filled last name field with 'Padigepati' on input#lastName
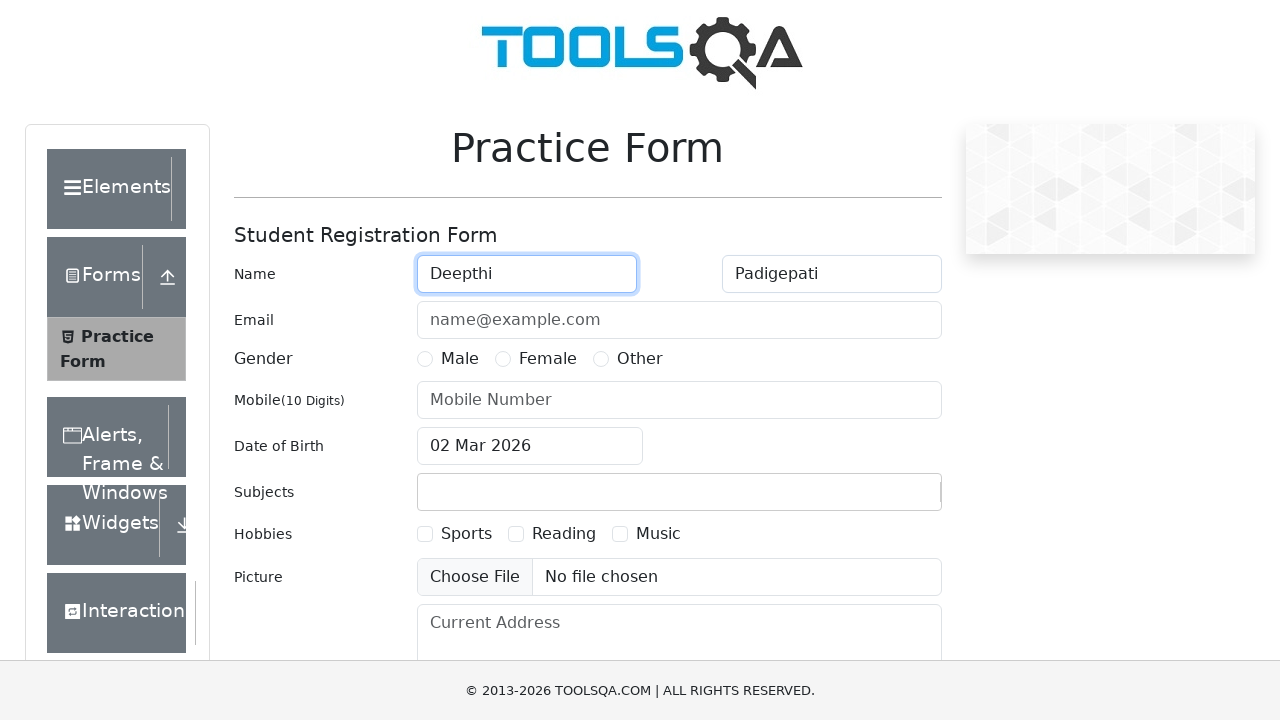

Filled email field with 'deepthireddy@gmail.com' on input#userEmail
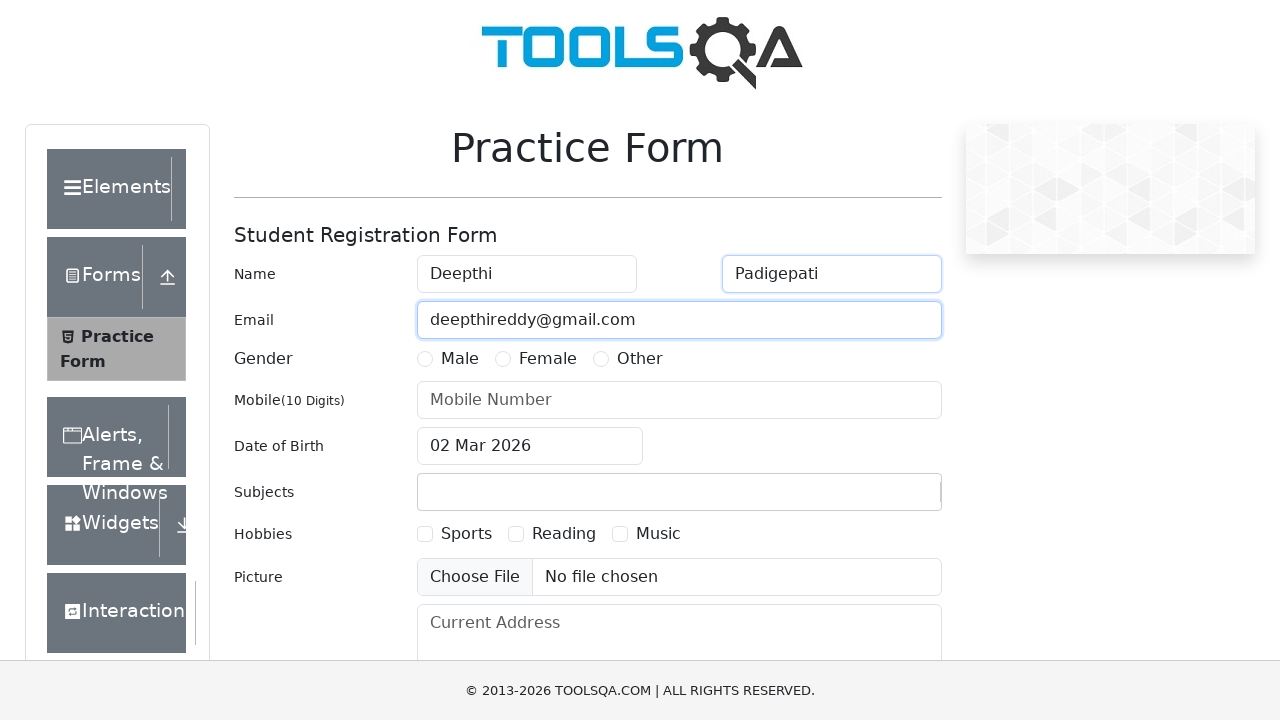

Selected Female gender radio button at (548, 359) on label[for='gender-radio-2']
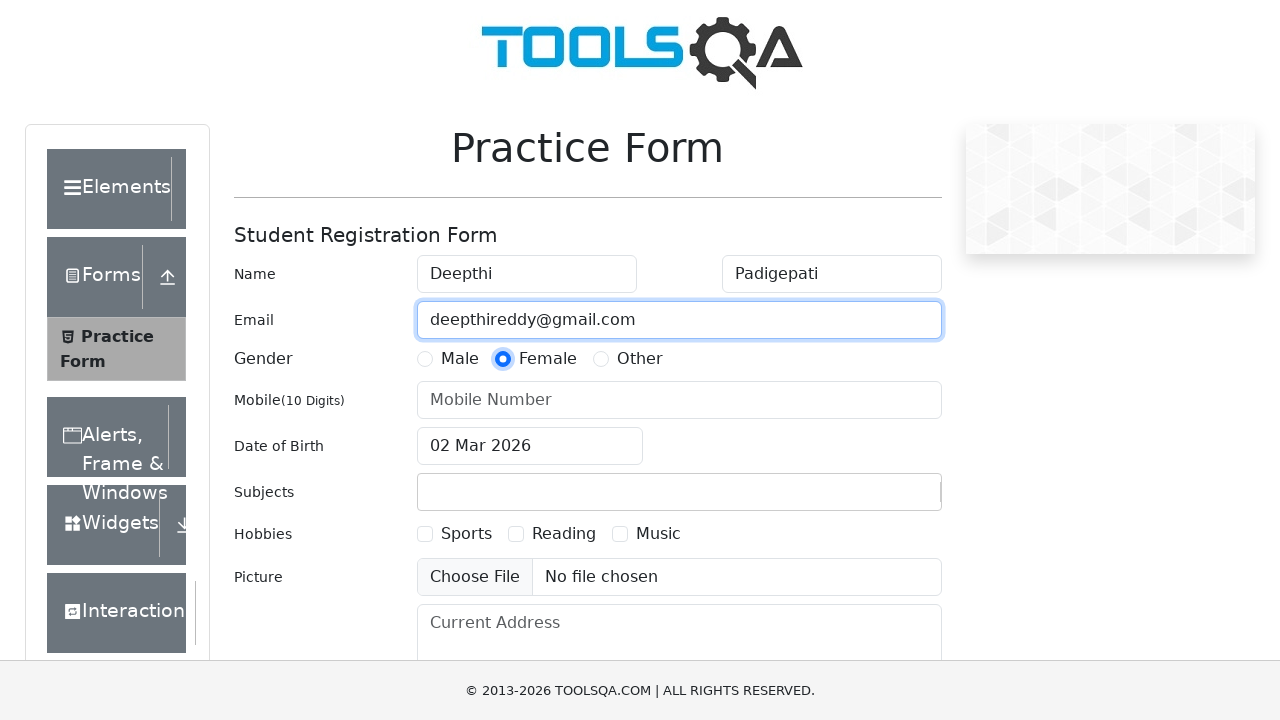

Filled phone number field with '9849434489' on input#userNumber
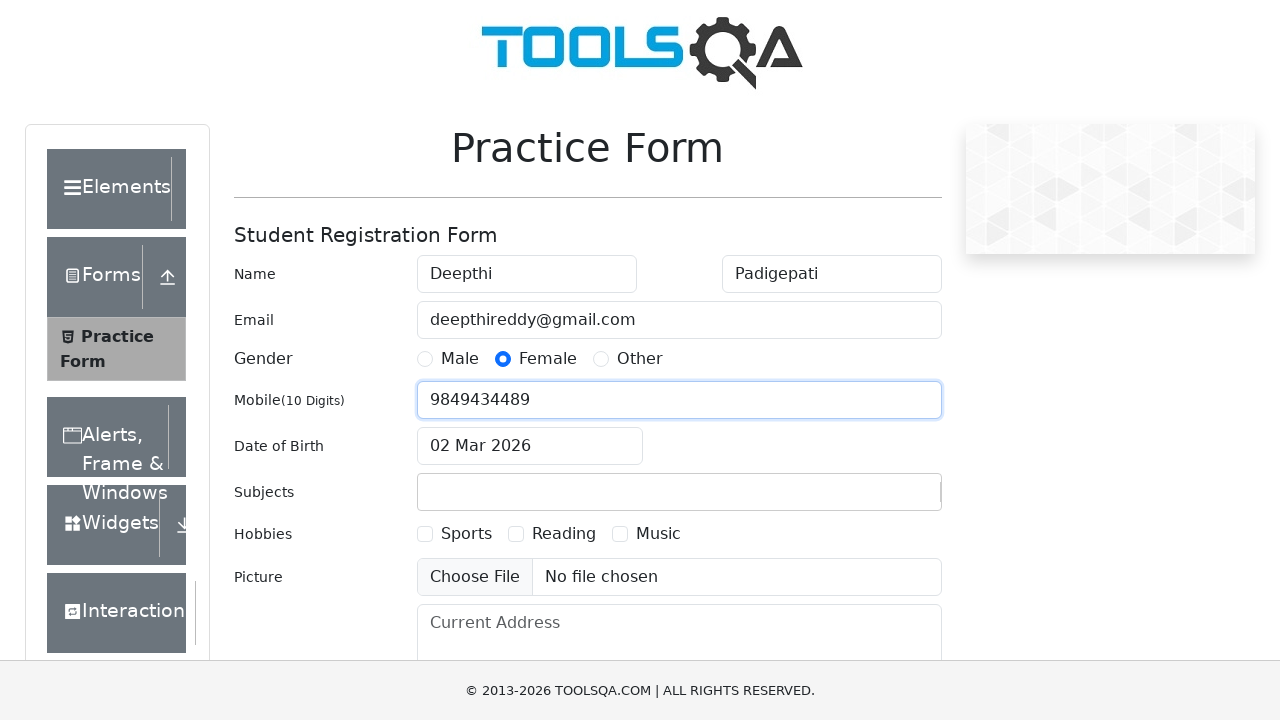

Clicked date of birth input to open date picker at (530, 446) on input#dateOfBirthInput
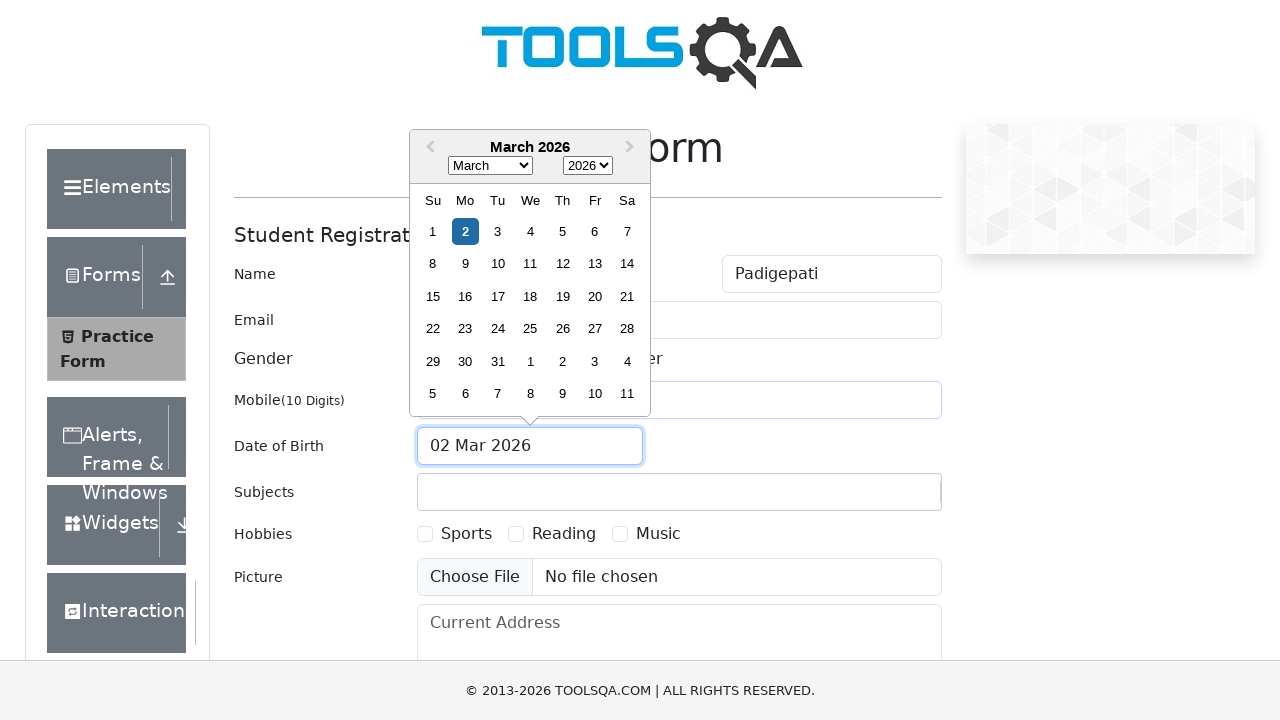

Selected year 1995 from date picker dropdown on select.react-datepicker__year-select
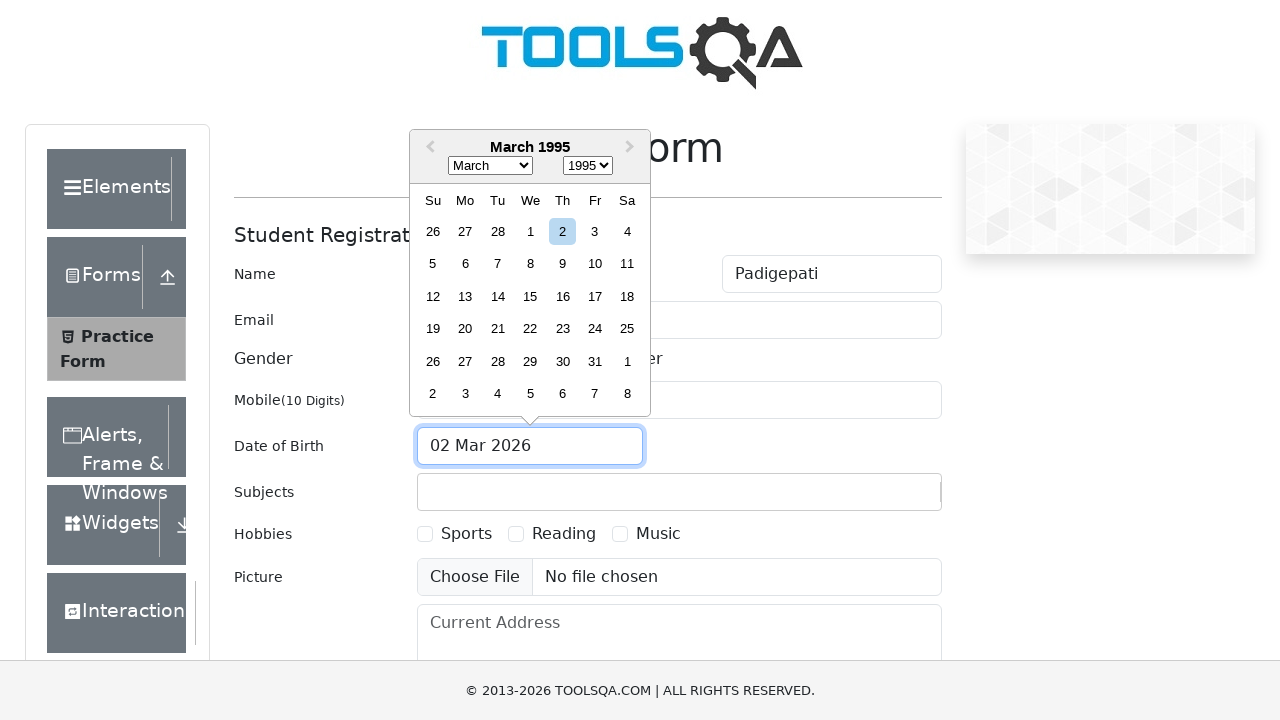

Selected August from month dropdown on select.react-datepicker__month-select
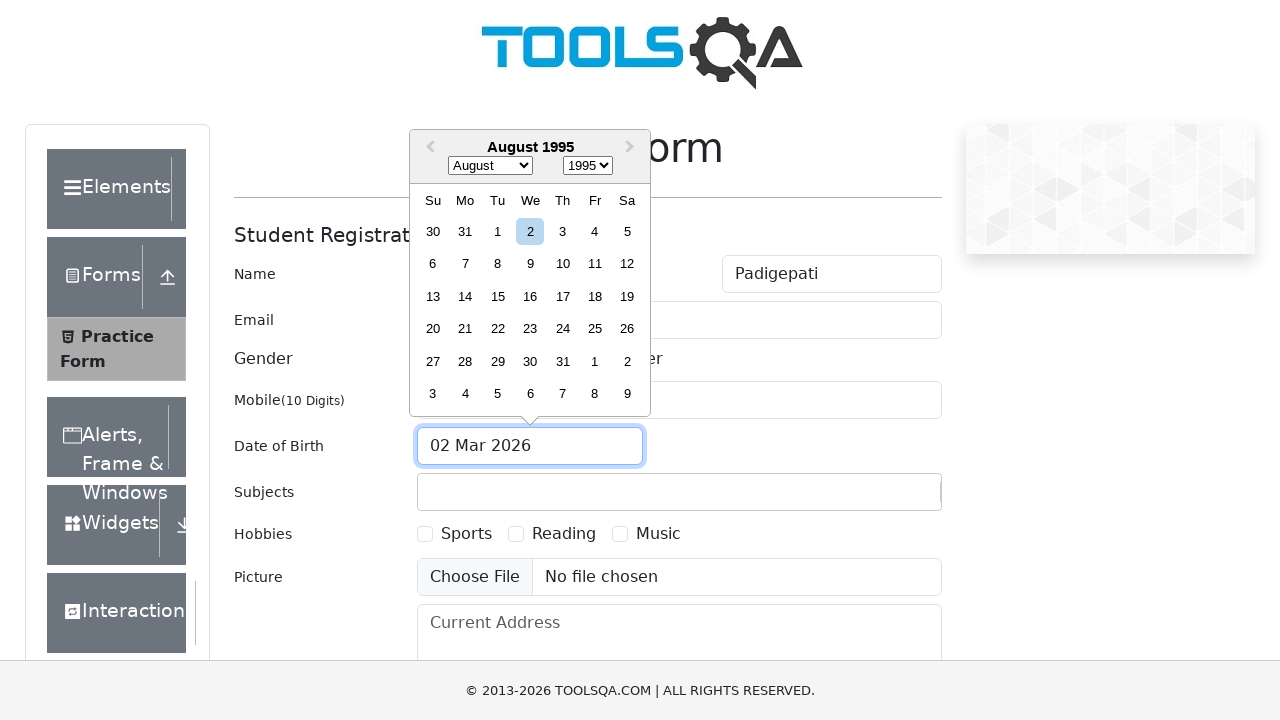

Selected day 15 from date picker calendar at (498, 296) on div.react-datepicker__day--015:not(.react-datepicker__day--outside-month)
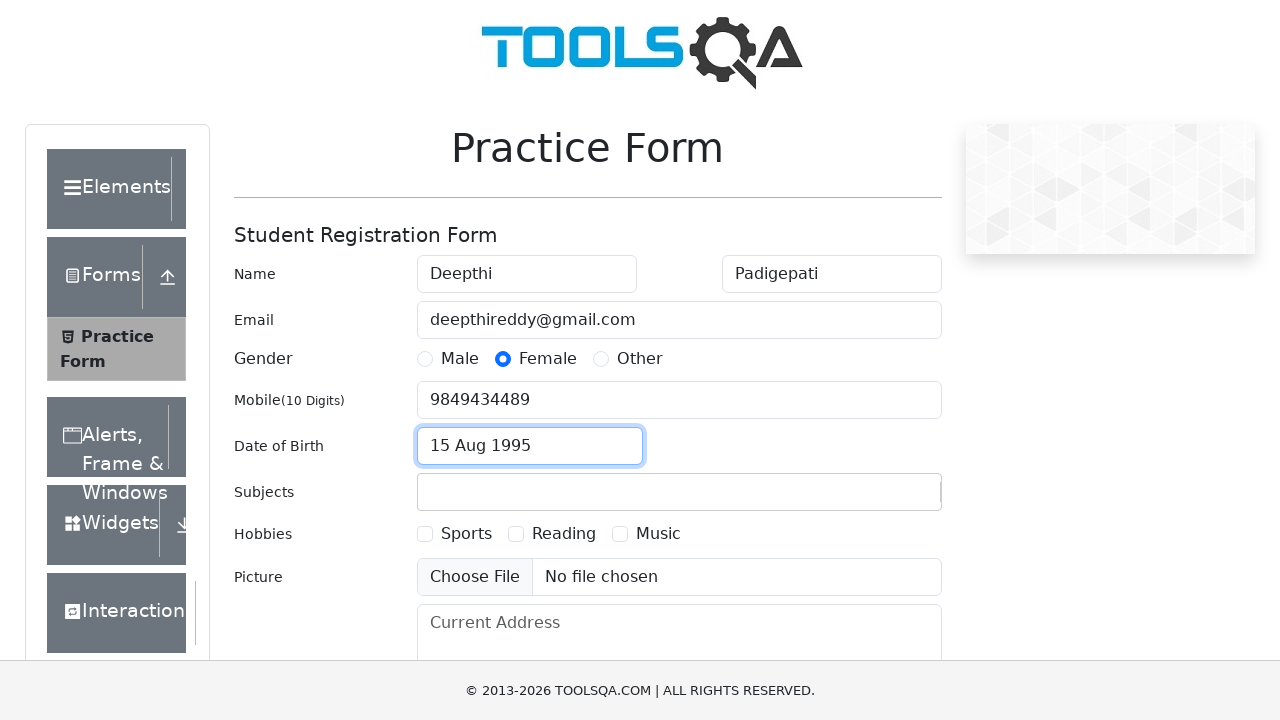

Filled subject field with 'Maths' on input#subjectsInput
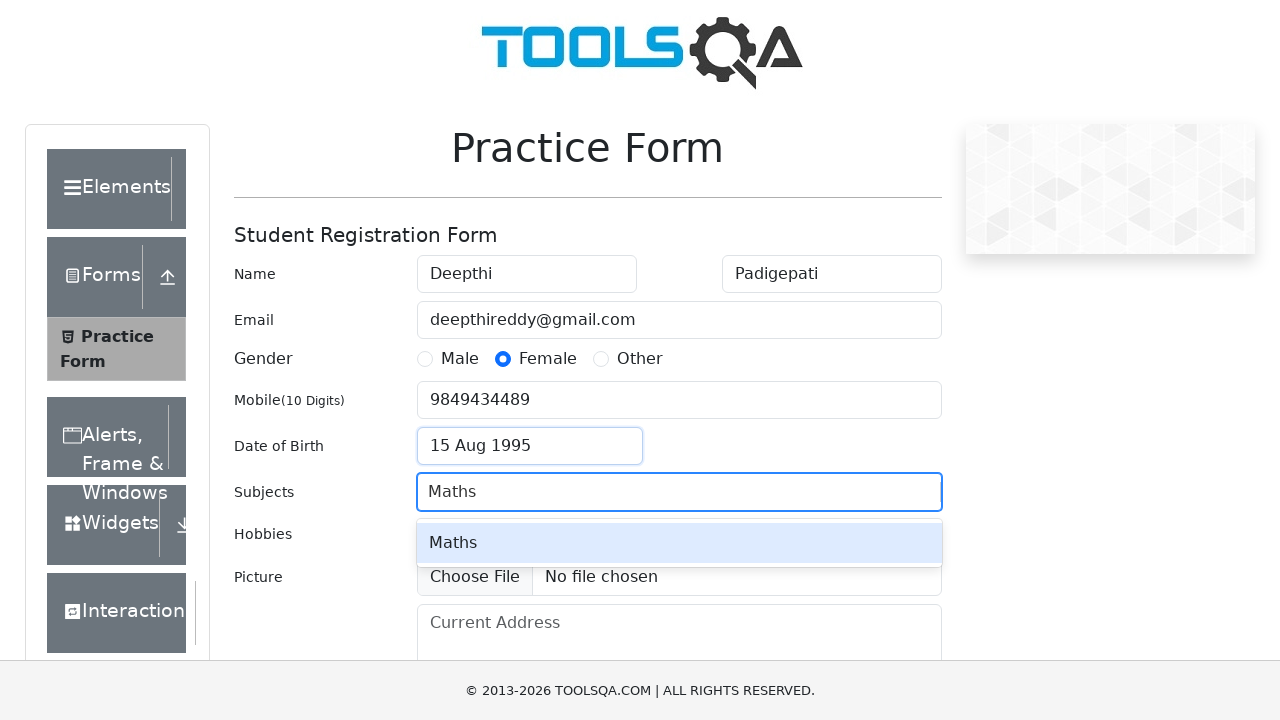

Pressed Enter to confirm subject selection
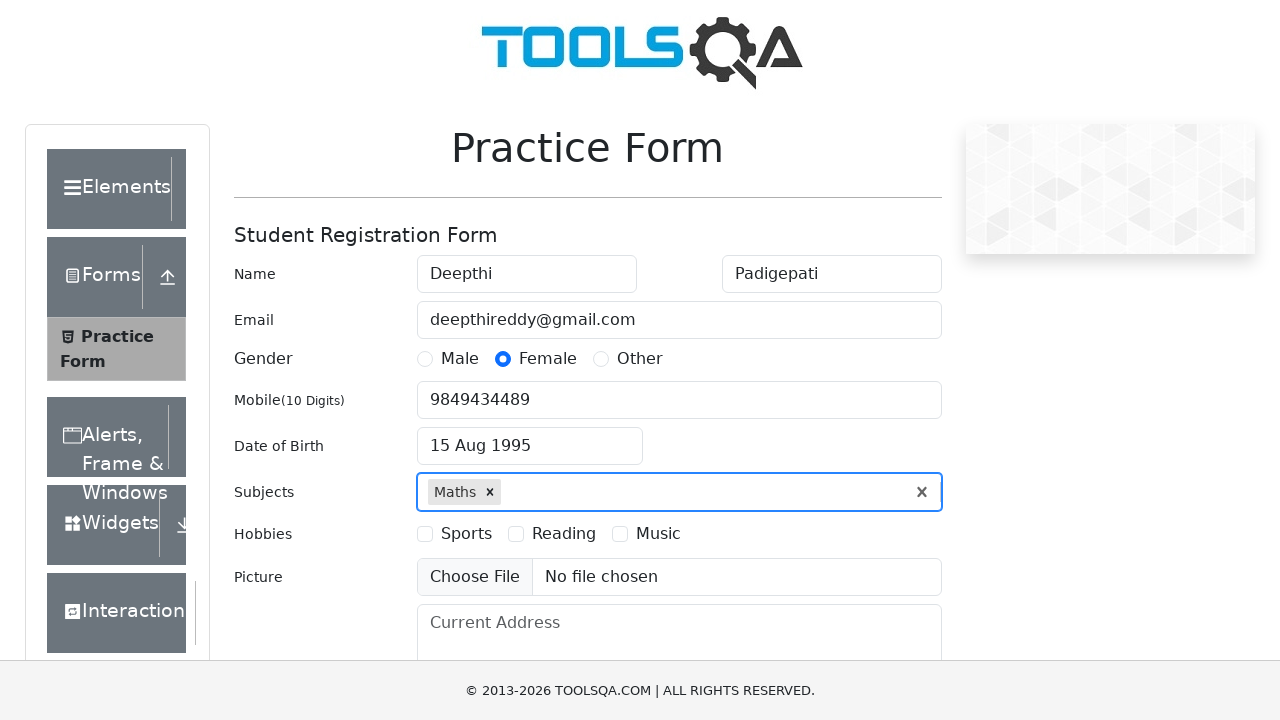

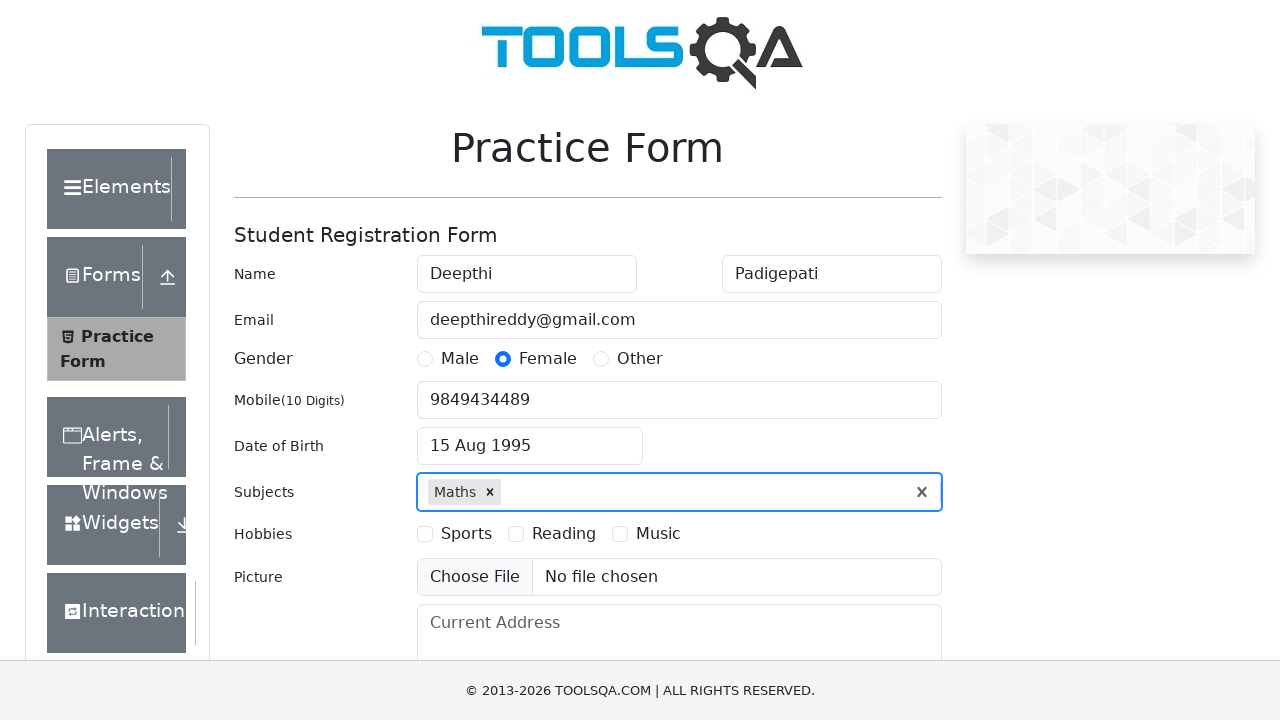